Tests handling of a JavaScript prompt dialog by clicking the prompt button, entering a name, and verifying the personalized greeting message

Starting URL: https://testautomationpractice.blogspot.com/

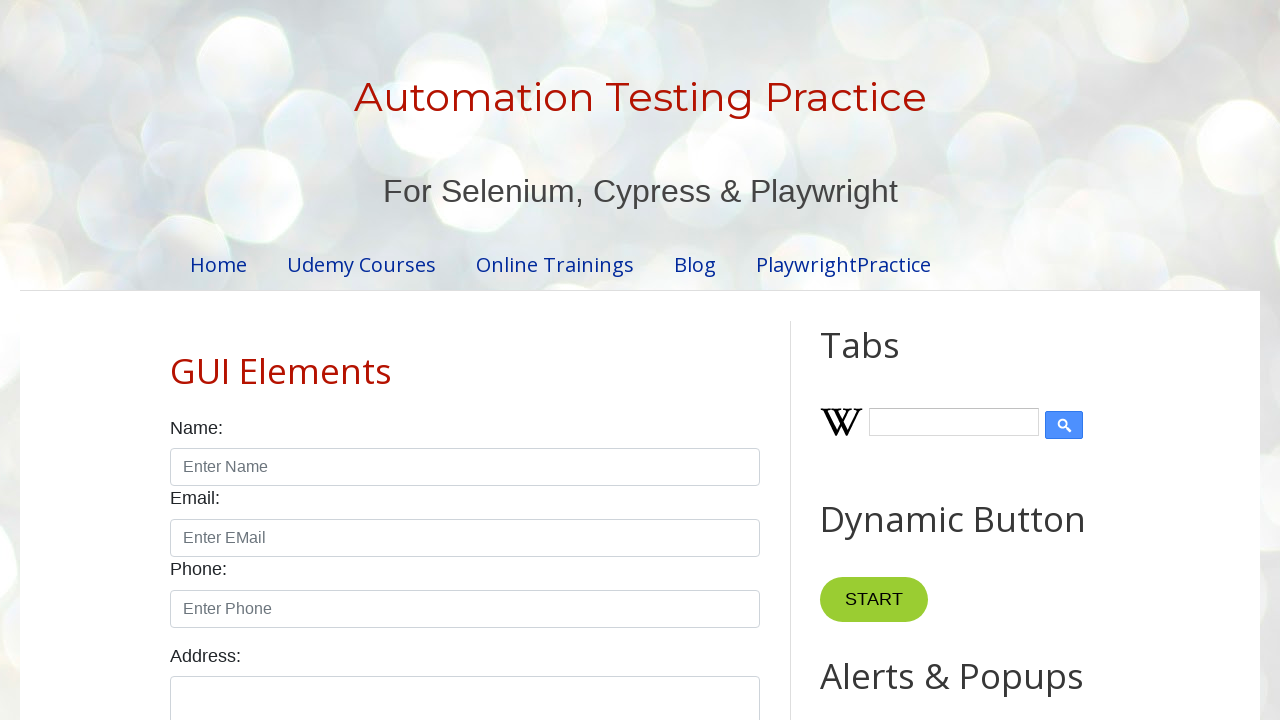

Set up dialog handler to accept prompt and enter 'John'
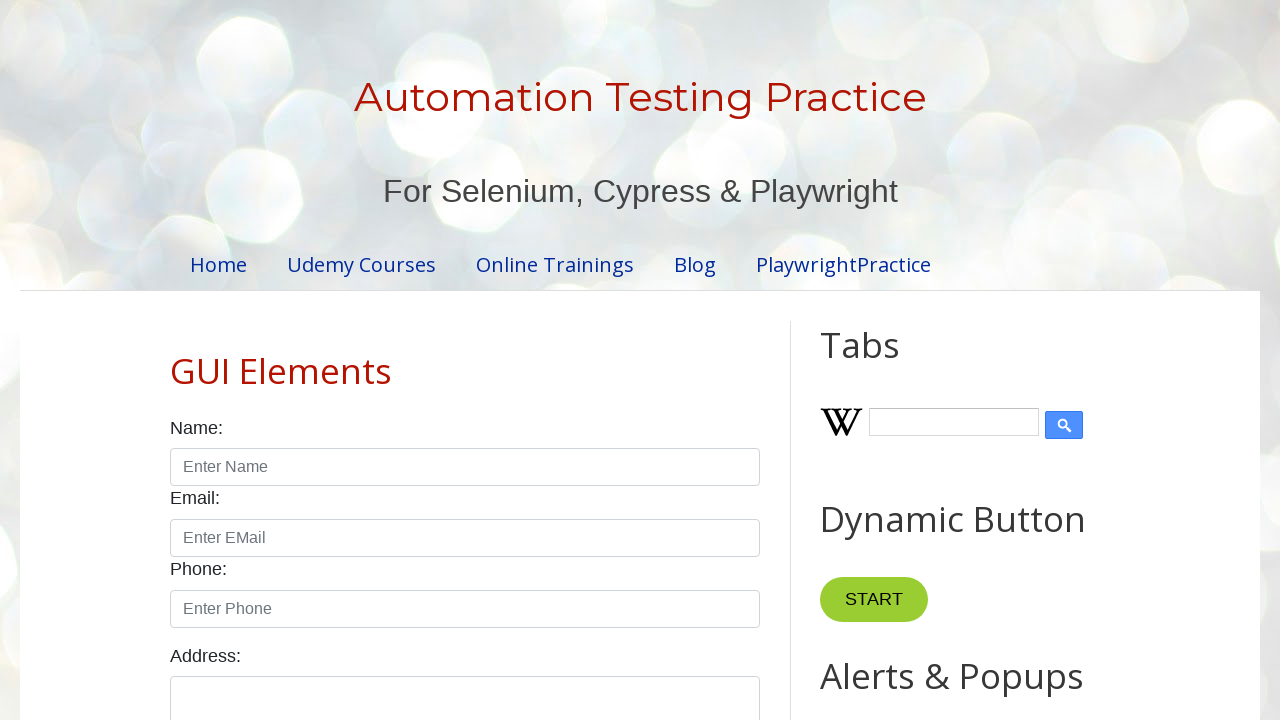

Clicked prompt button to trigger dialog at (890, 360) on xpath=//button[@id='promptBtn']
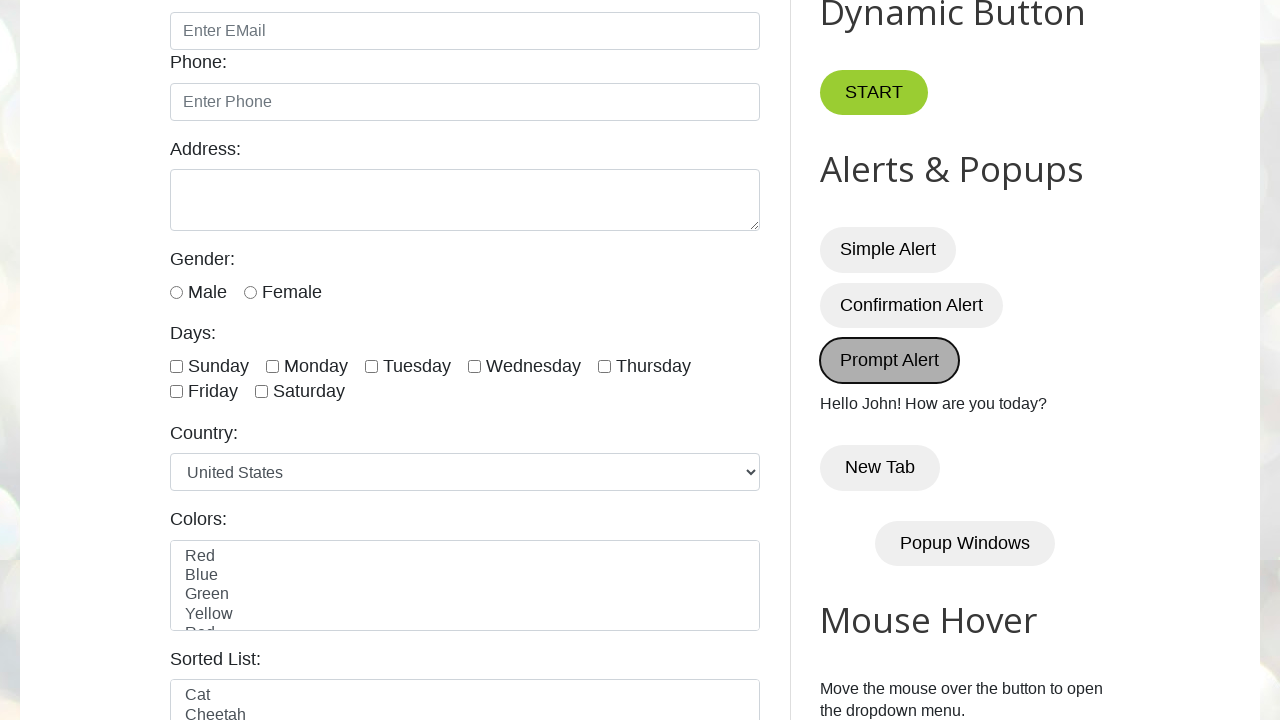

Waited for demo result element to appear
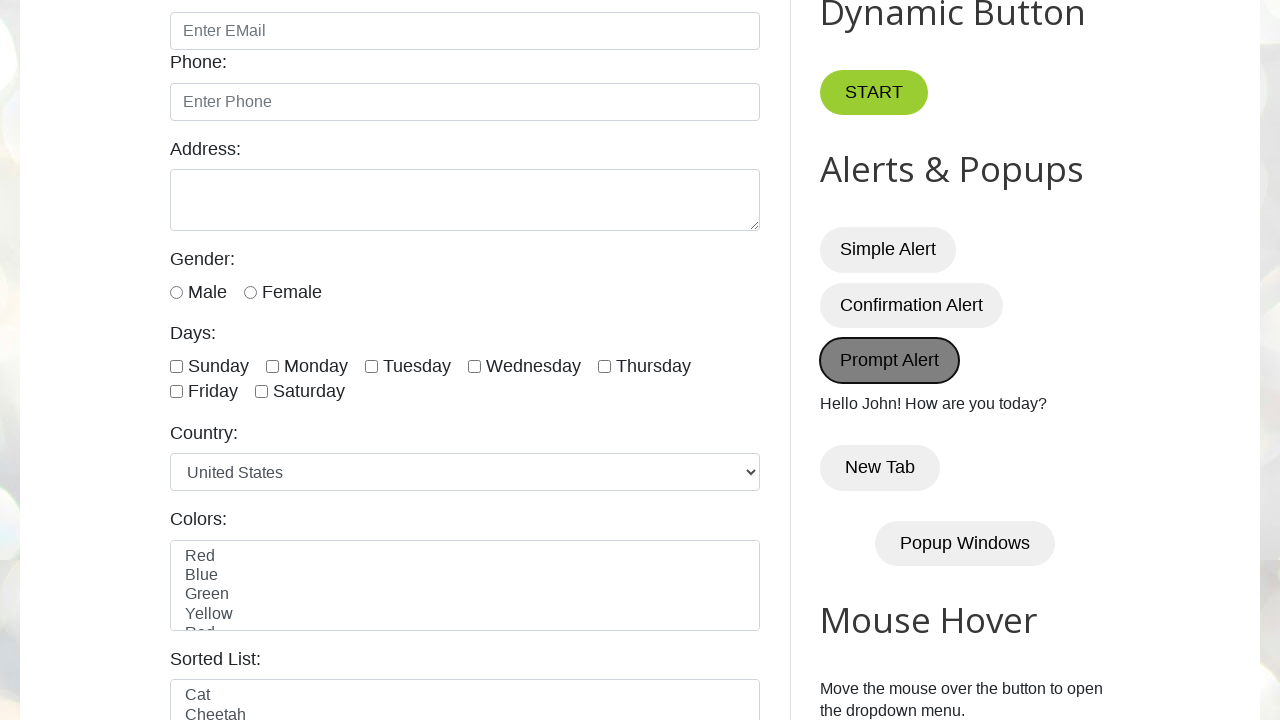

Verified personalized greeting message 'Hello John! How are you today?' is displayed
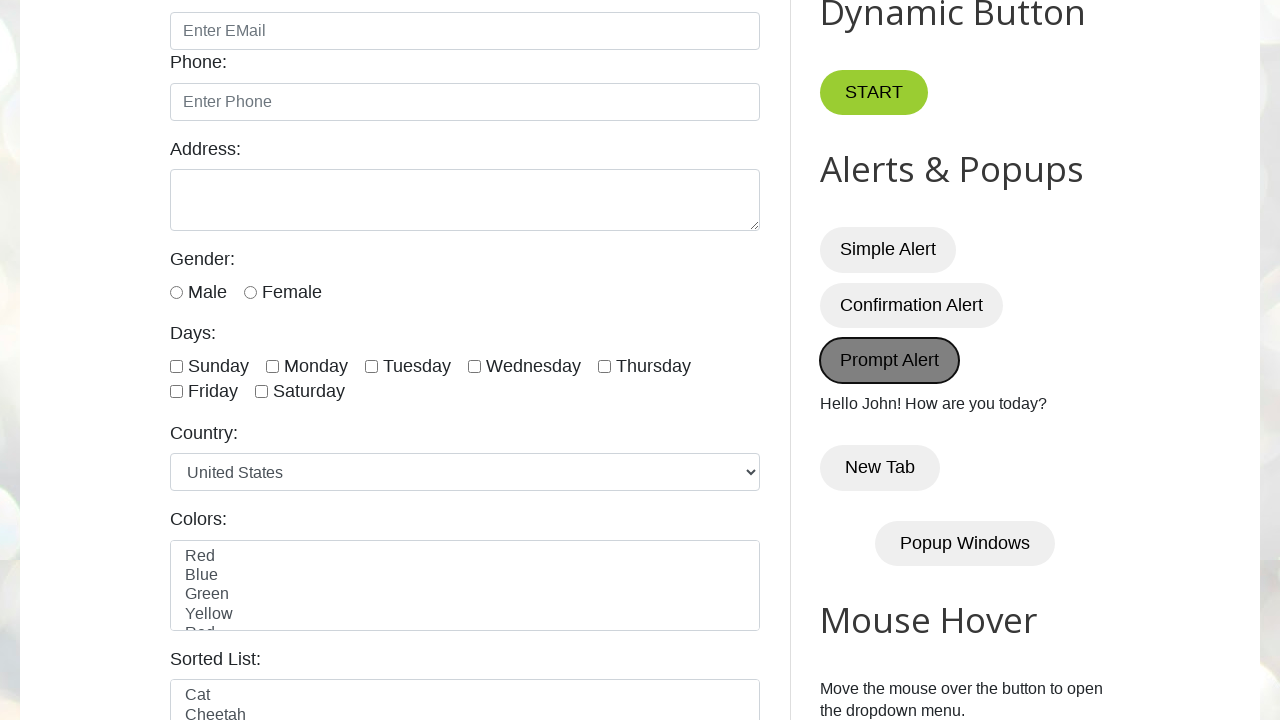

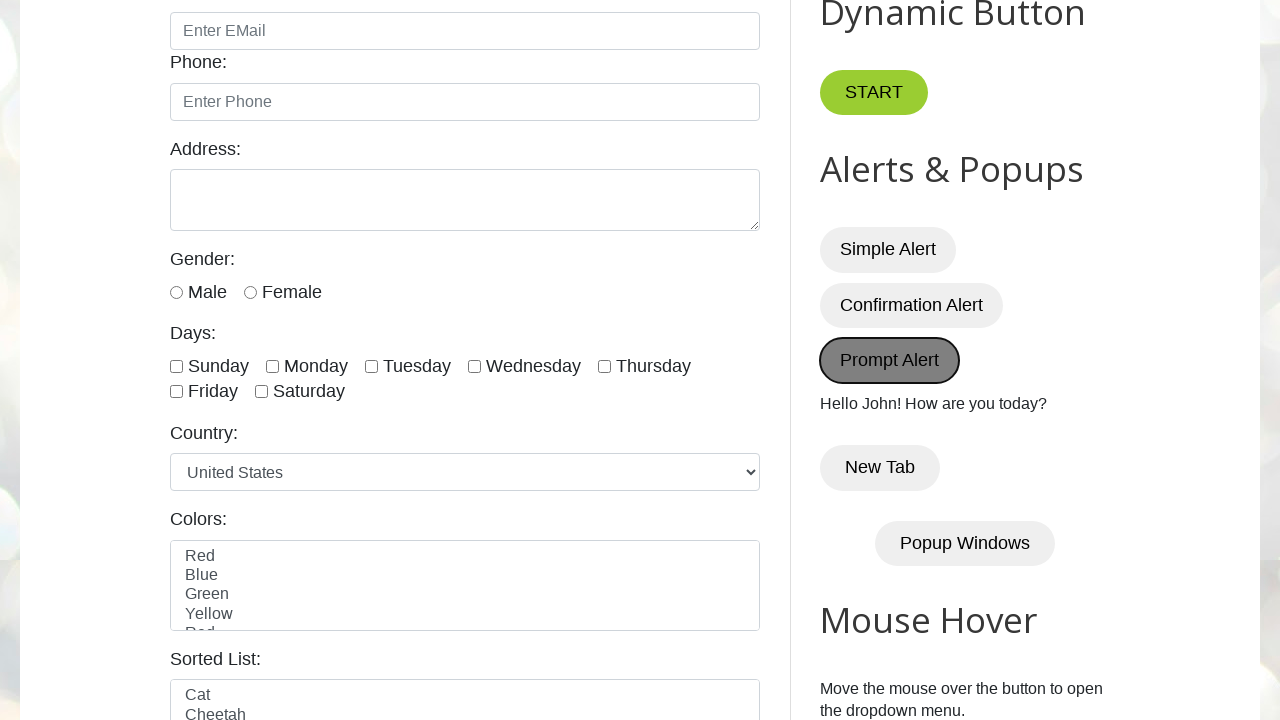